Tests that the counter updates correctly as todo items are added

Starting URL: https://demo.playwright.dev/todomvc

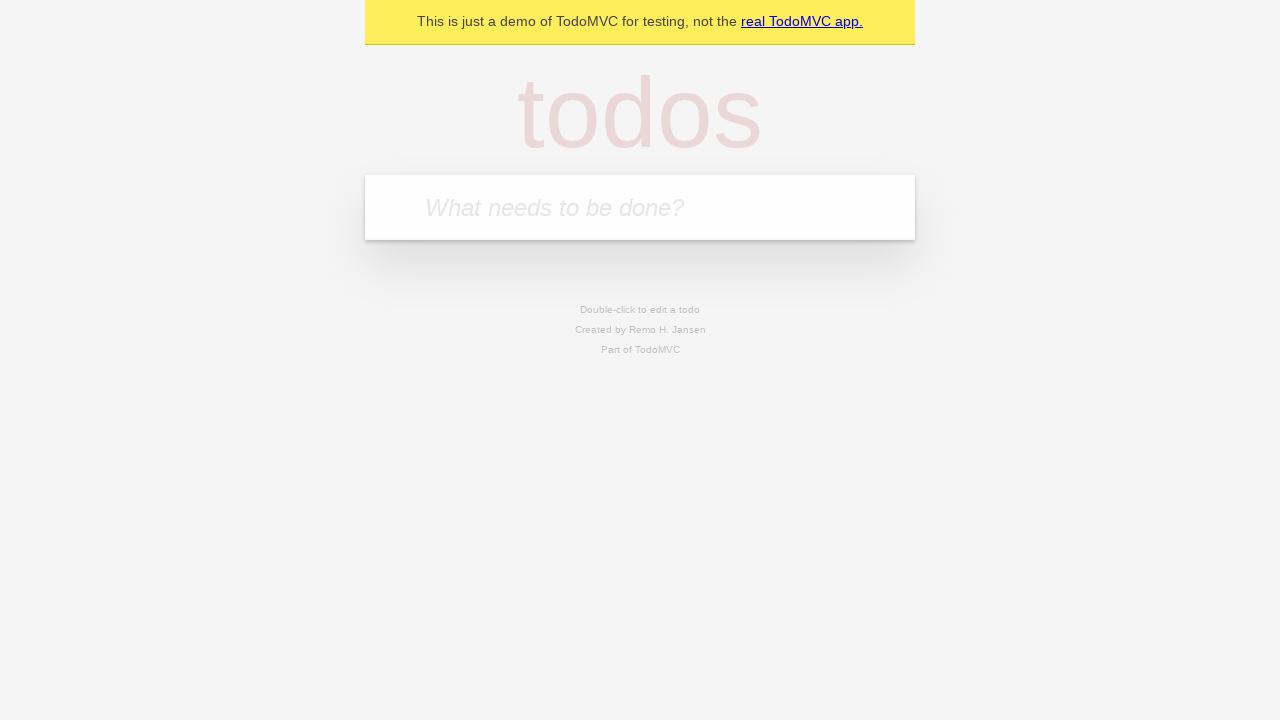

Filled todo input with 'buy some cheese' on internal:attr=[placeholder="What needs to be done?"i]
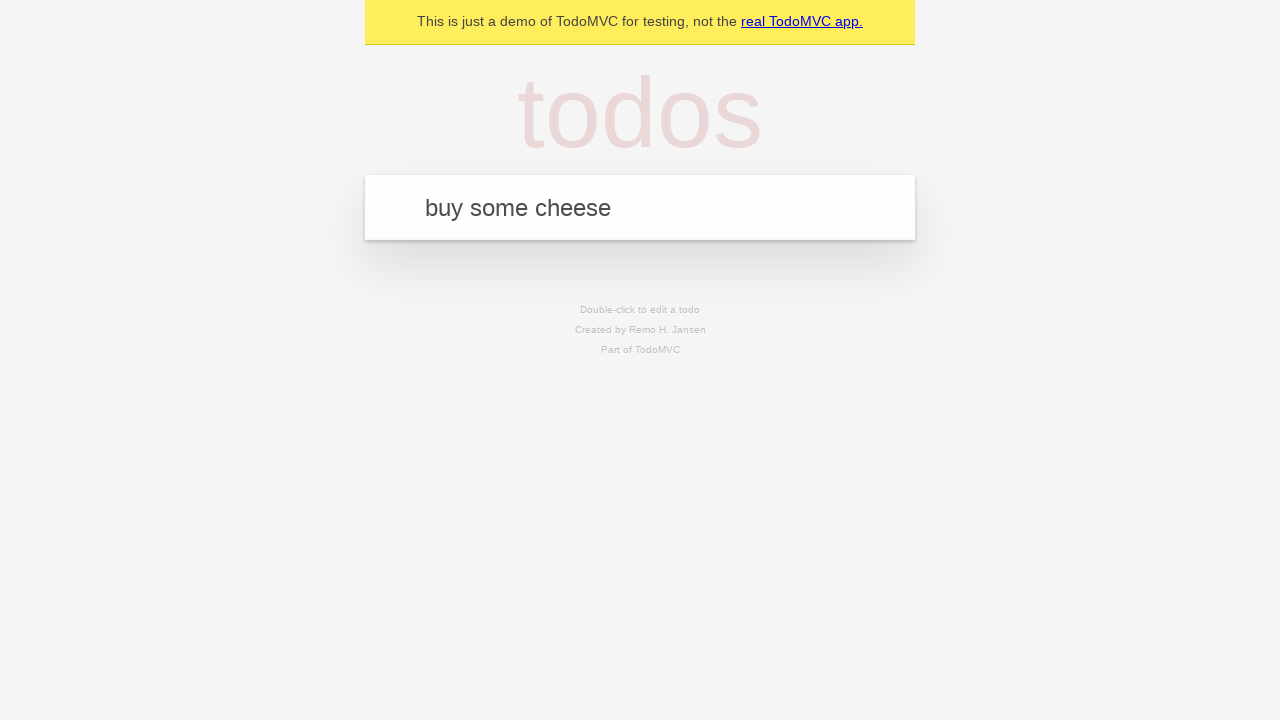

Pressed Enter to add first todo item on internal:attr=[placeholder="What needs to be done?"i]
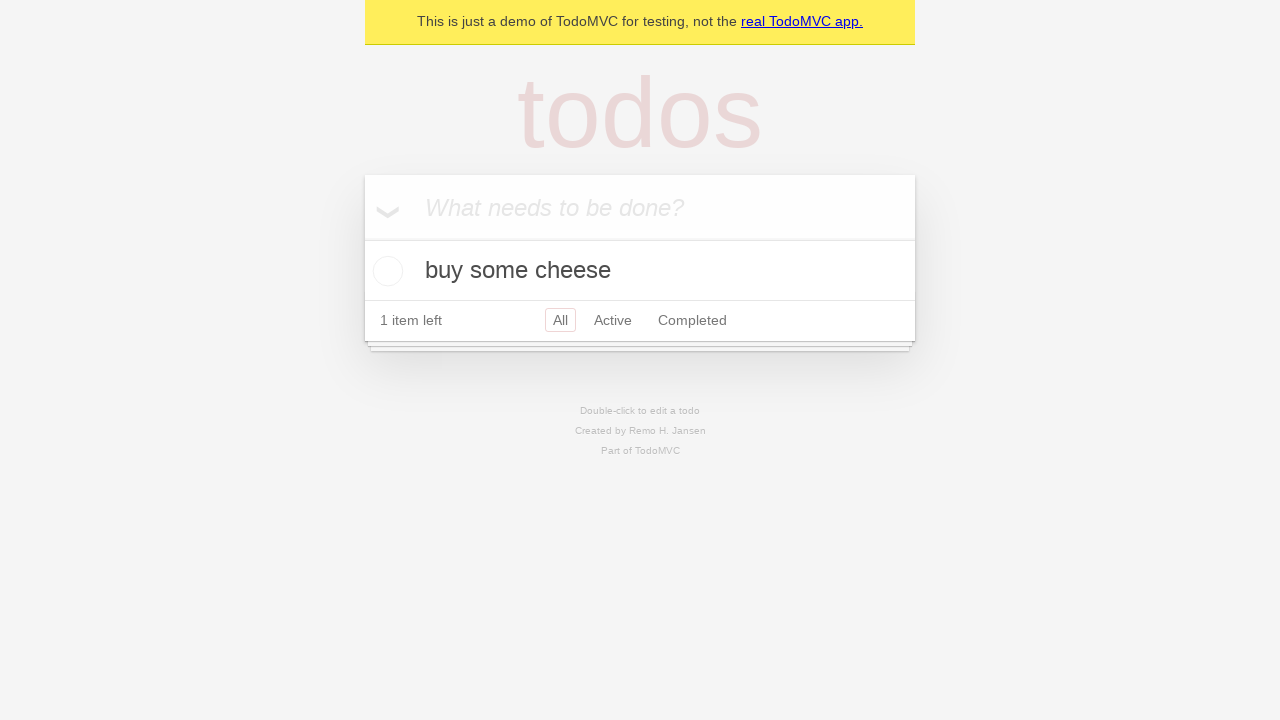

Todo counter element loaded after adding first item
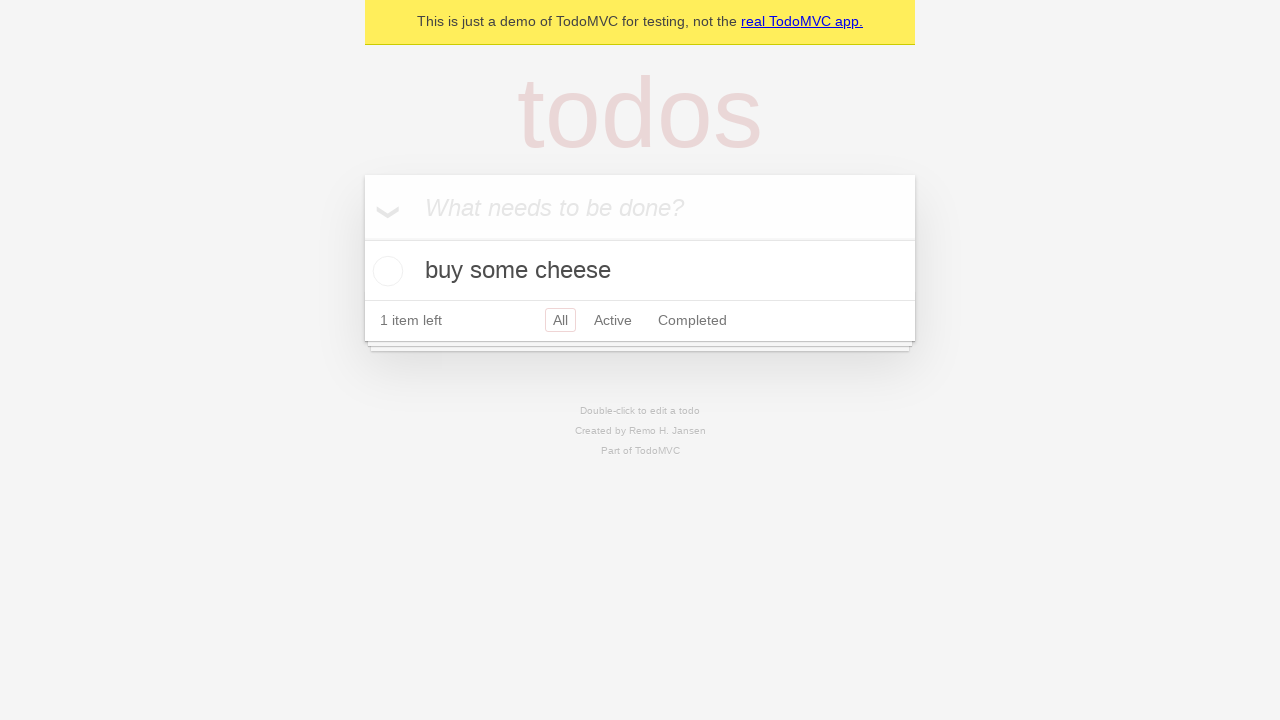

Filled todo input with 'feed the cat' on internal:attr=[placeholder="What needs to be done?"i]
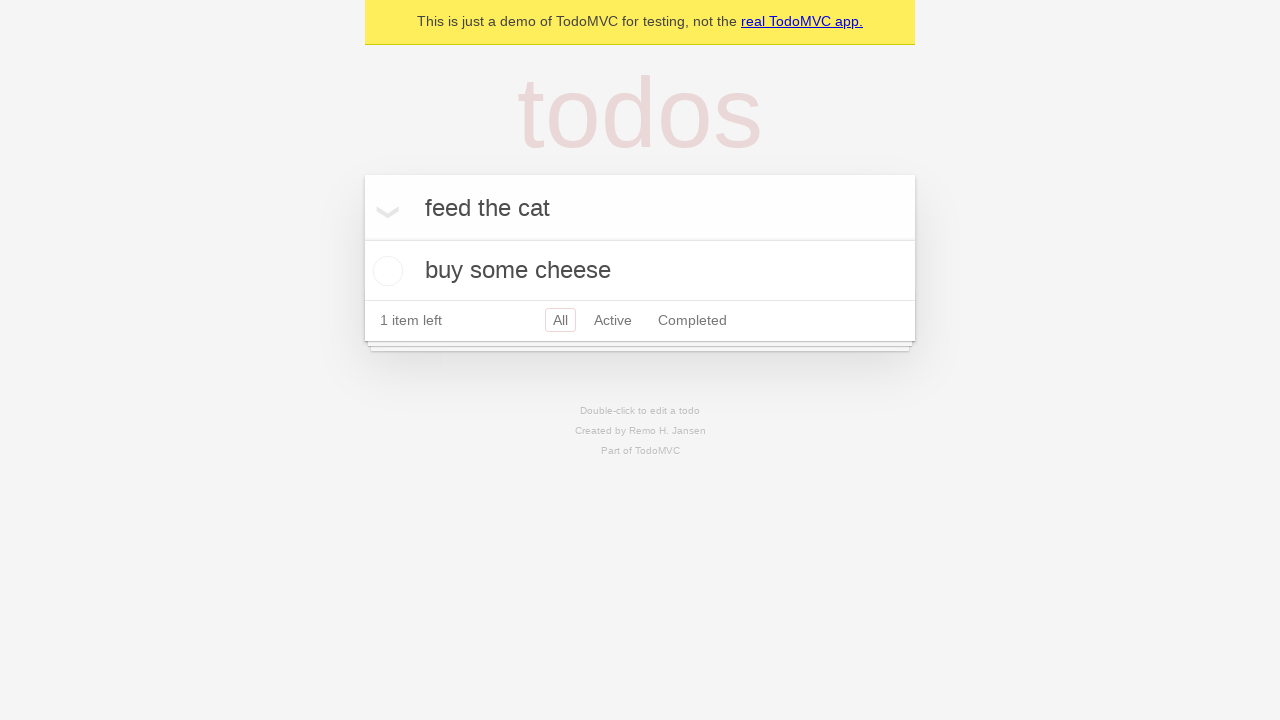

Pressed Enter to add second todo item on internal:attr=[placeholder="What needs to be done?"i]
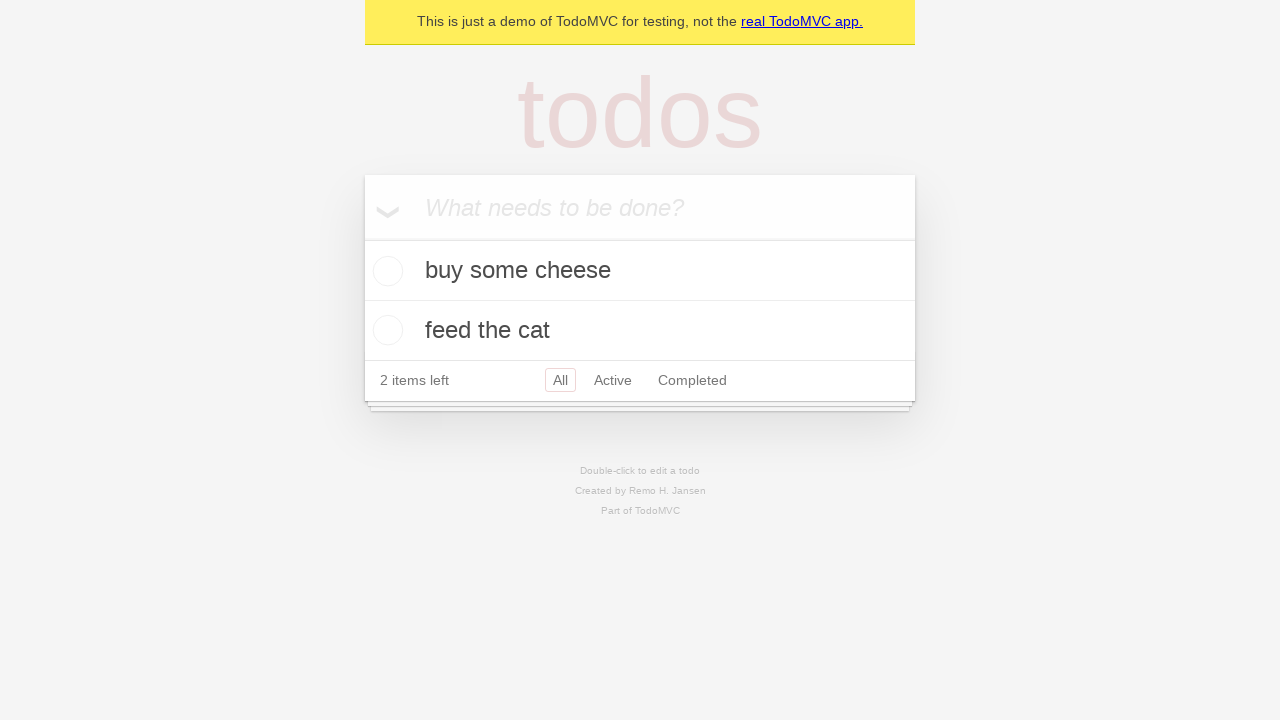

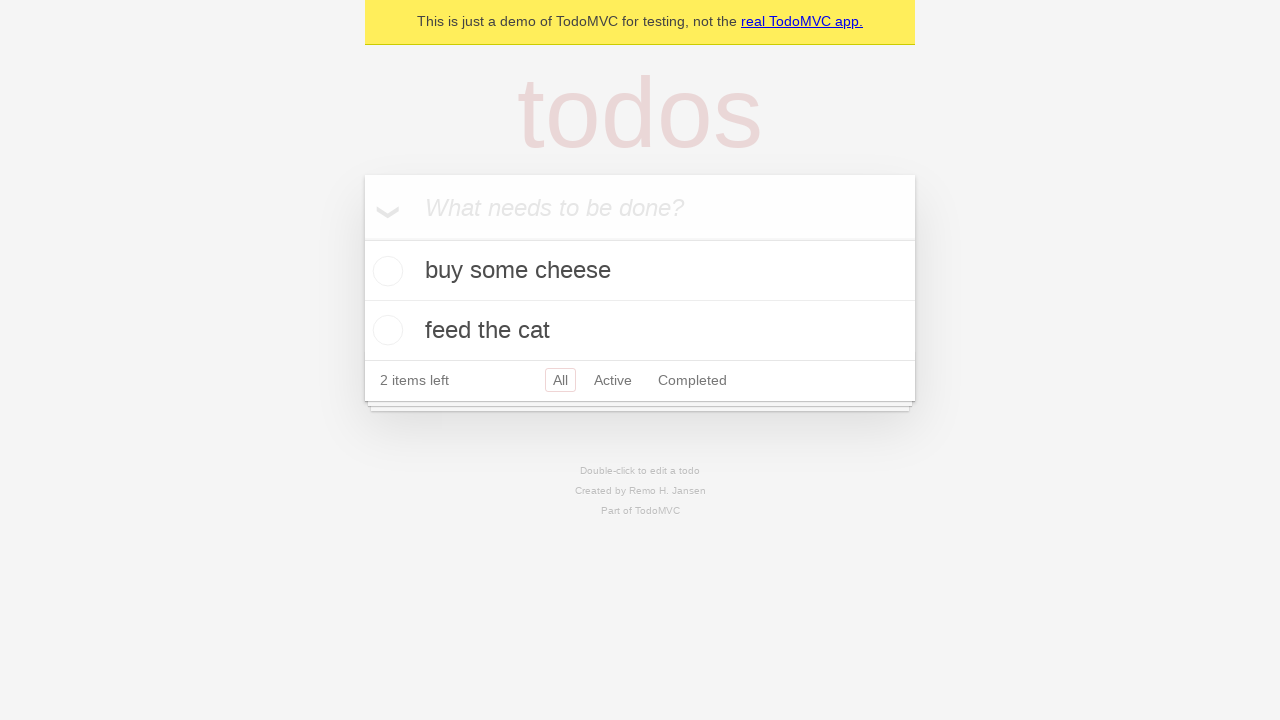